Navigates to DuckDuckGo homepage and waits for the page to fully load

Starting URL: https://www.duckduckgo.com

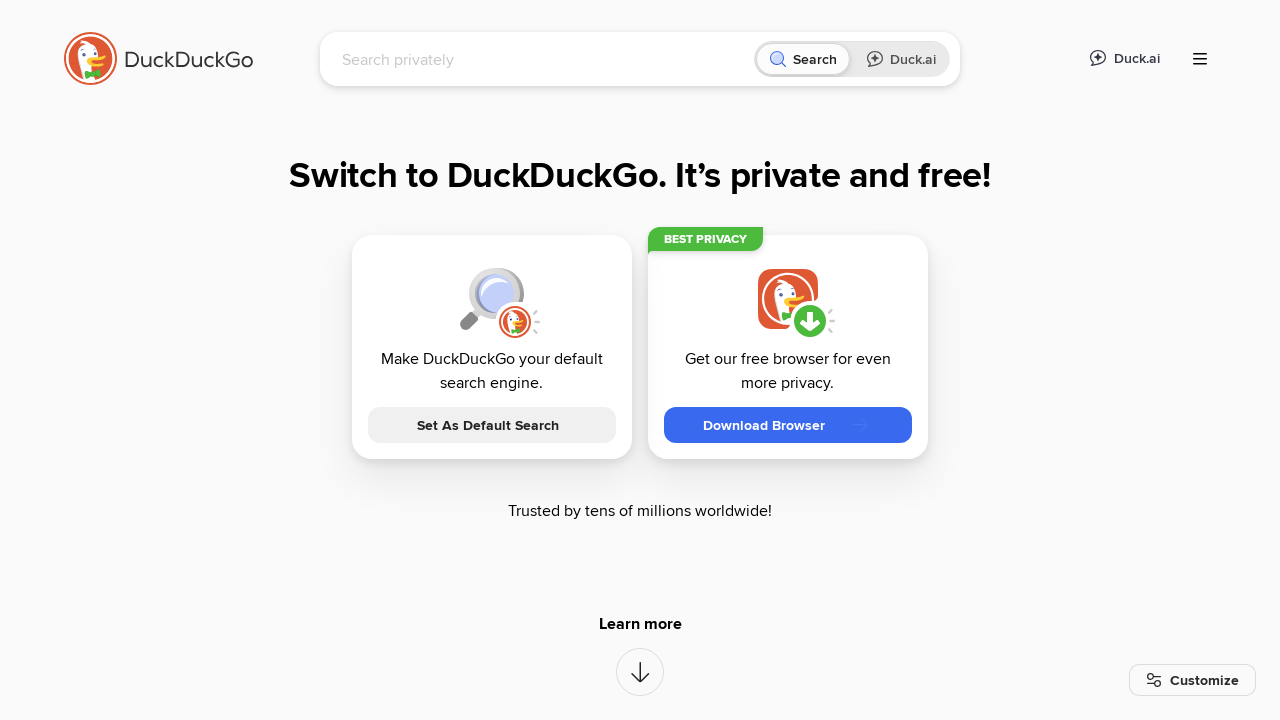

DuckDuckGo homepage fully loaded with network idle
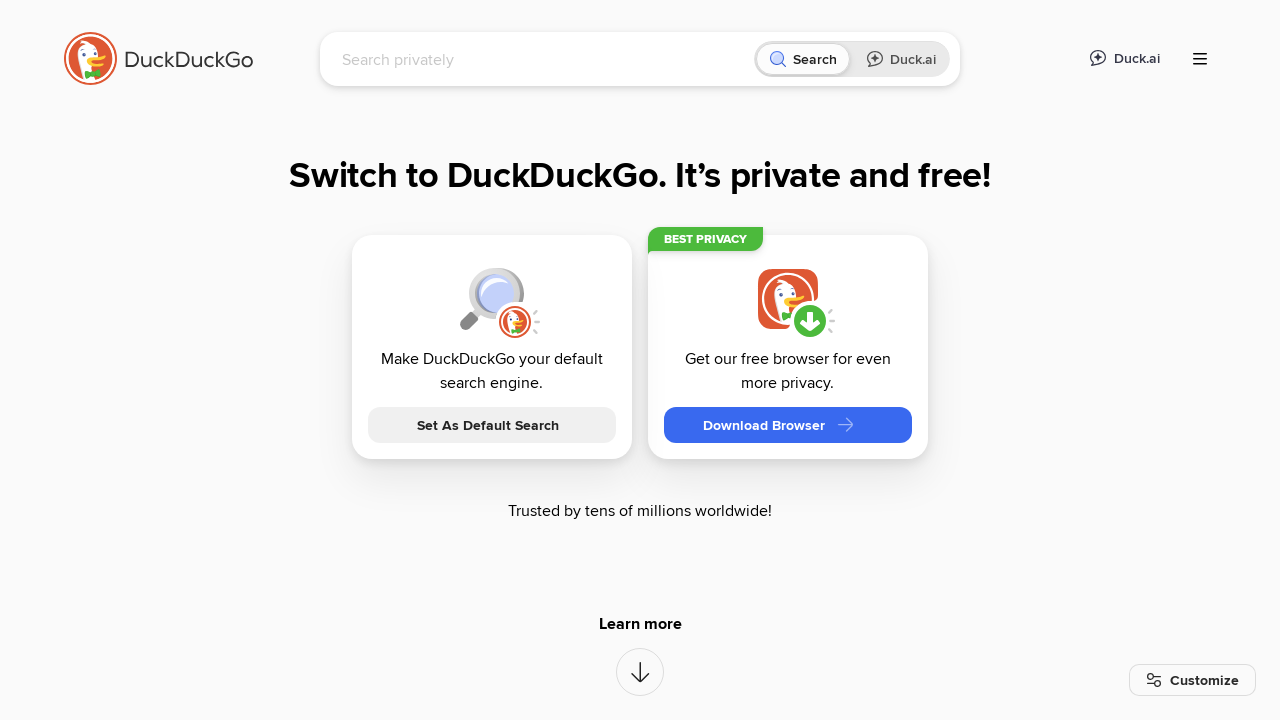

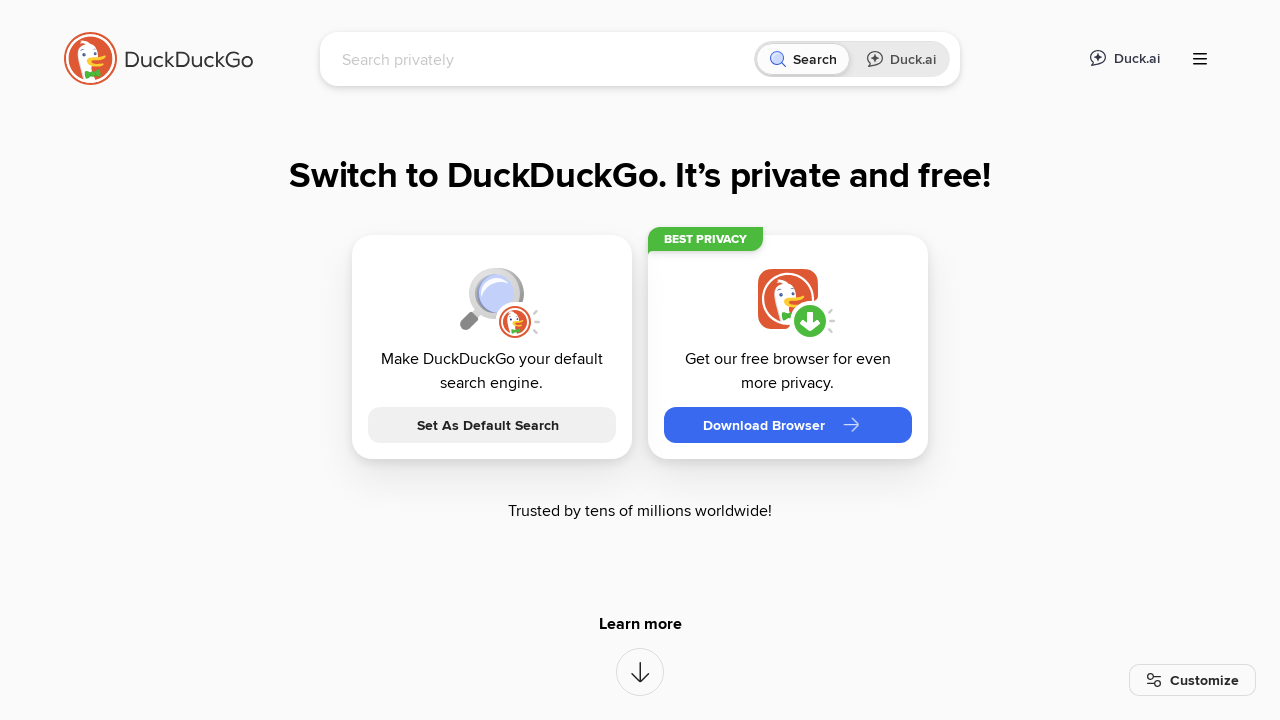